Tests iframe switching and JavaScript prompt alert handling on W3Schools demo page by clicking a button inside an iframe, entering text in the resulting prompt alert, and verifying the input was captured.

Starting URL: https://www.w3schools.com/js/tryit.asp?filename=tryjs_prompt

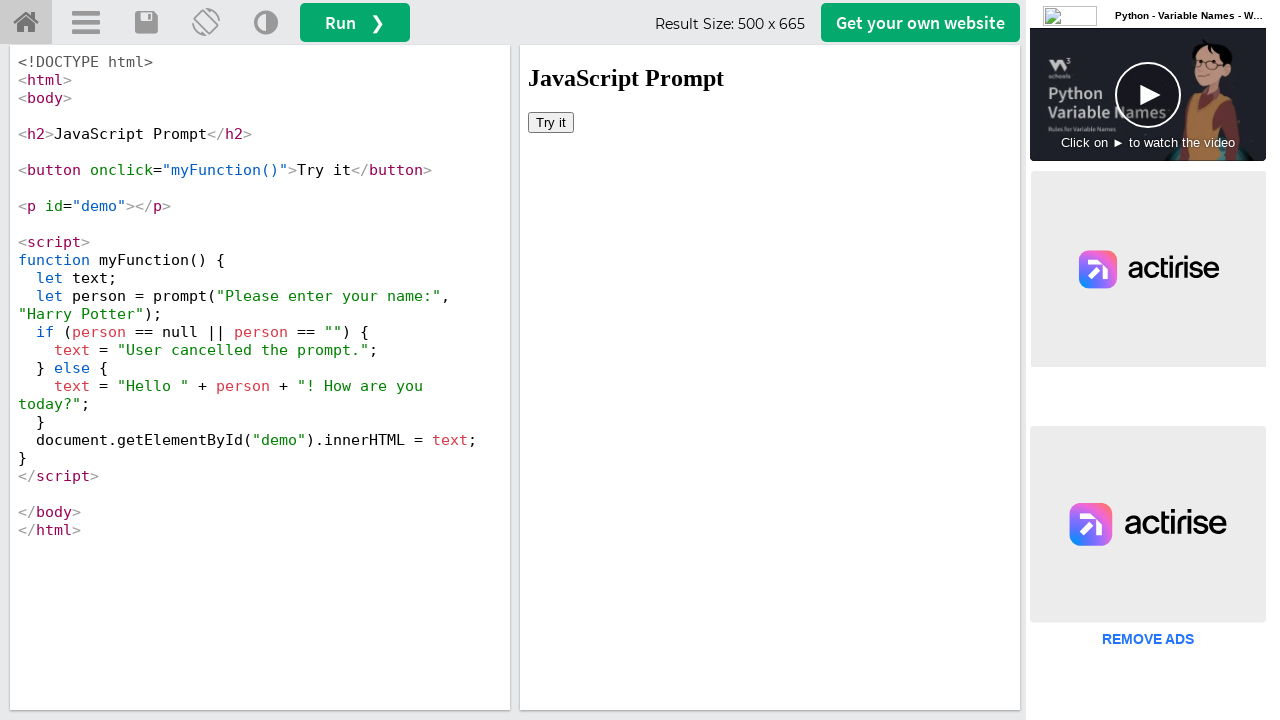

Located iframe with ID 'iframeResult'
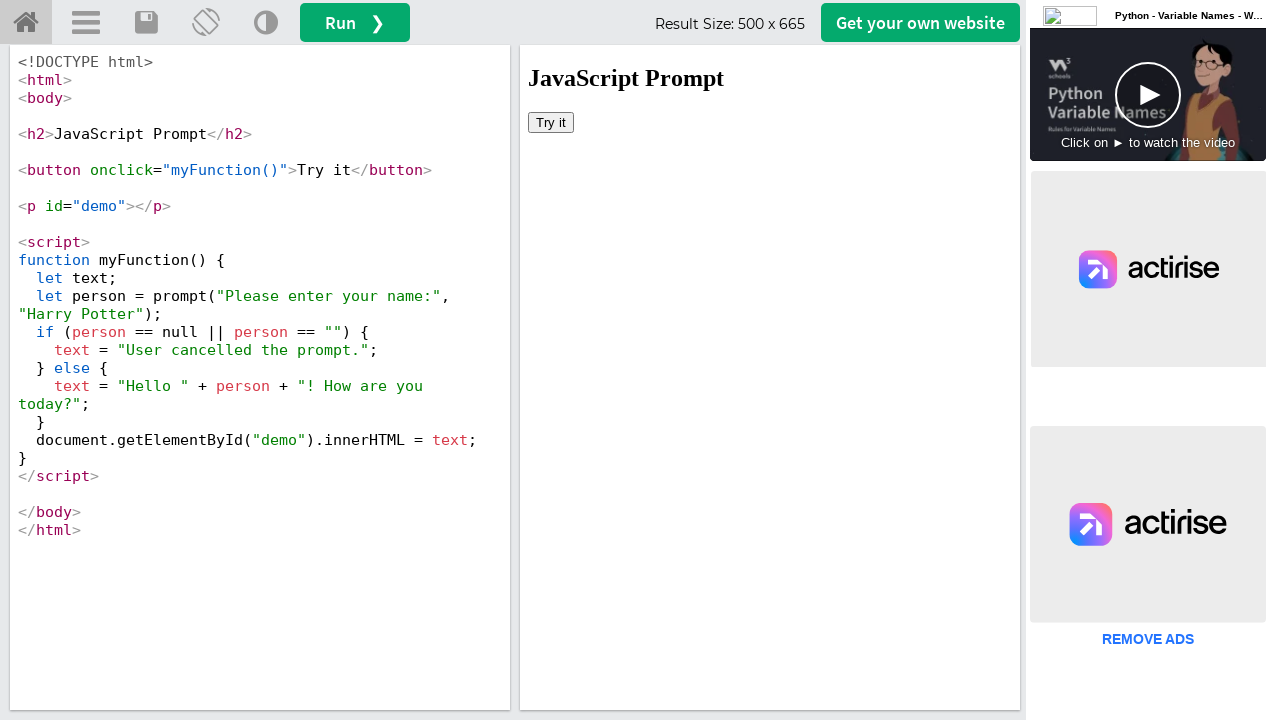

Clicked 'Try it' button inside iframe at (551, 122) on #iframeResult >> internal:control=enter-frame >> xpath=//button[text()='Try it']
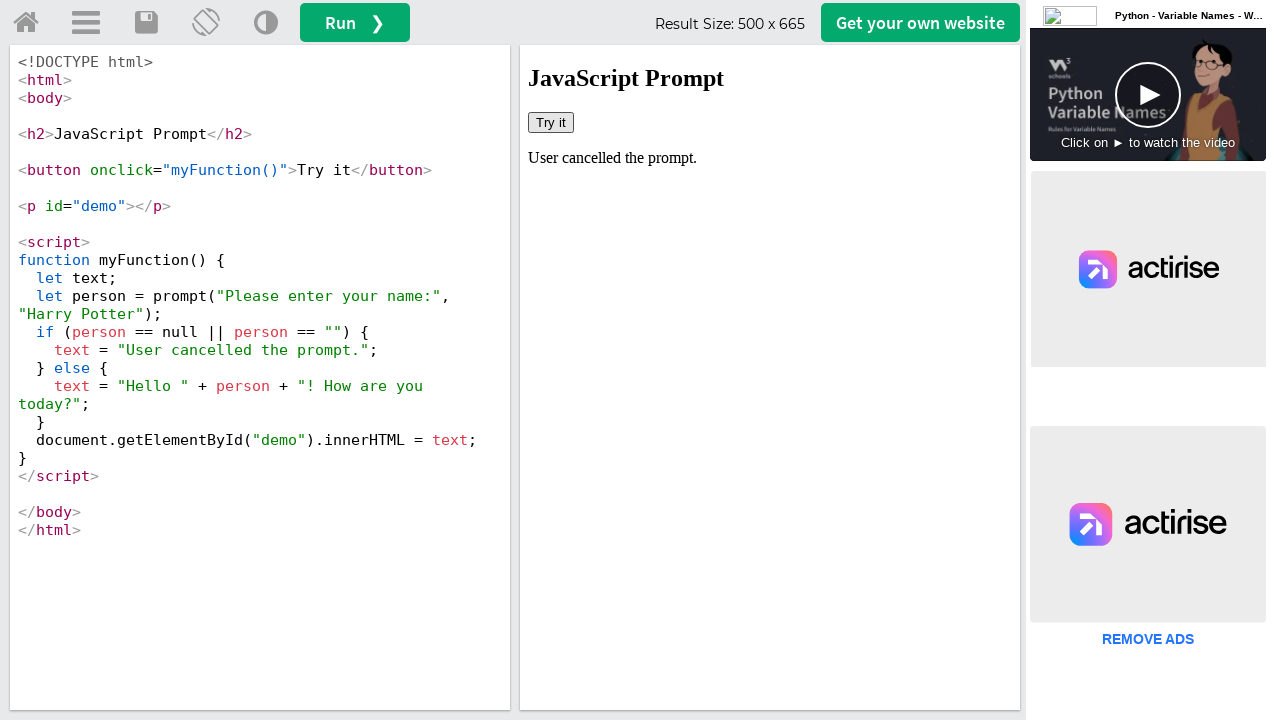

Set up dialog handler for JavaScript prompts
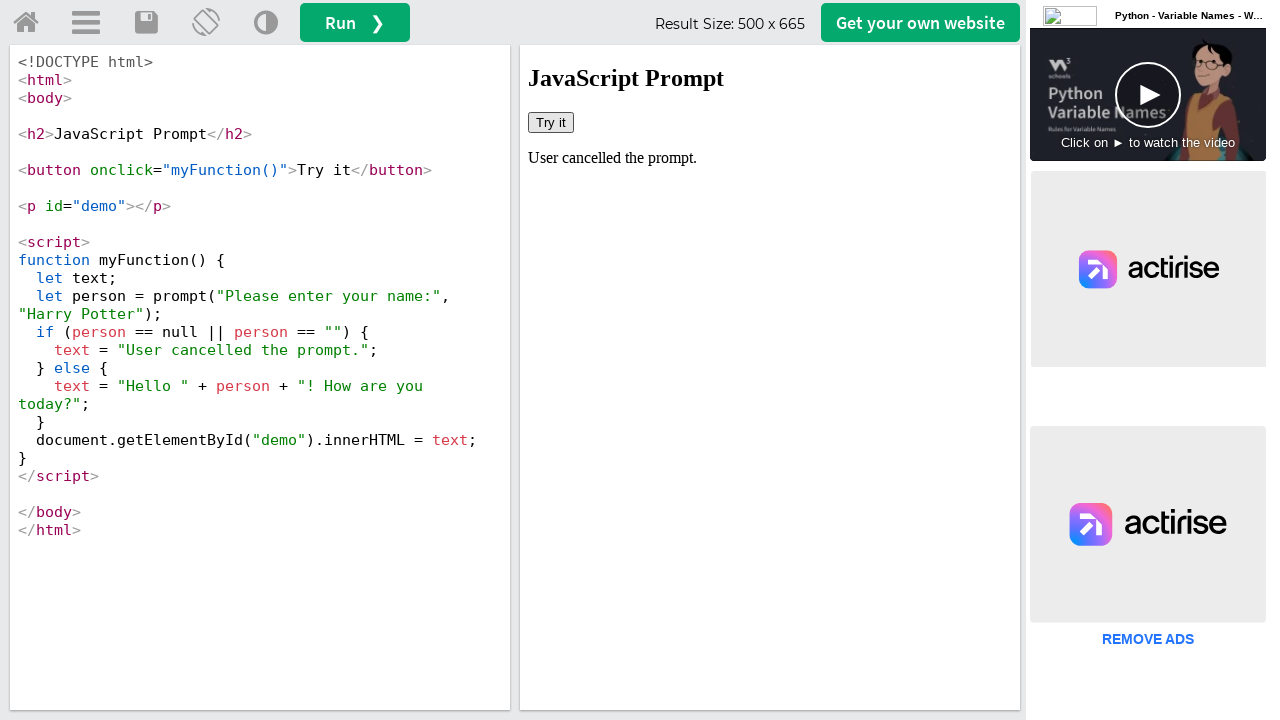

Removed previous dialog listener
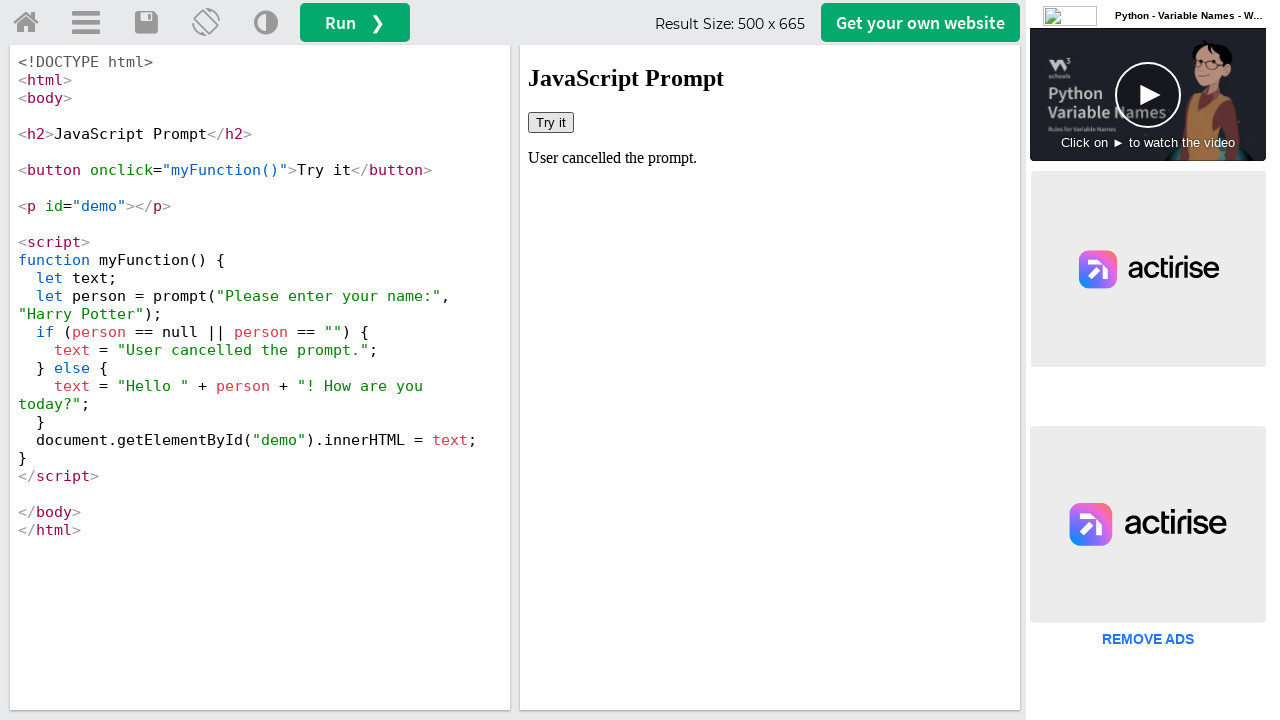

Set up one-time dialog handler to accept prompt with 'Jimena H.'
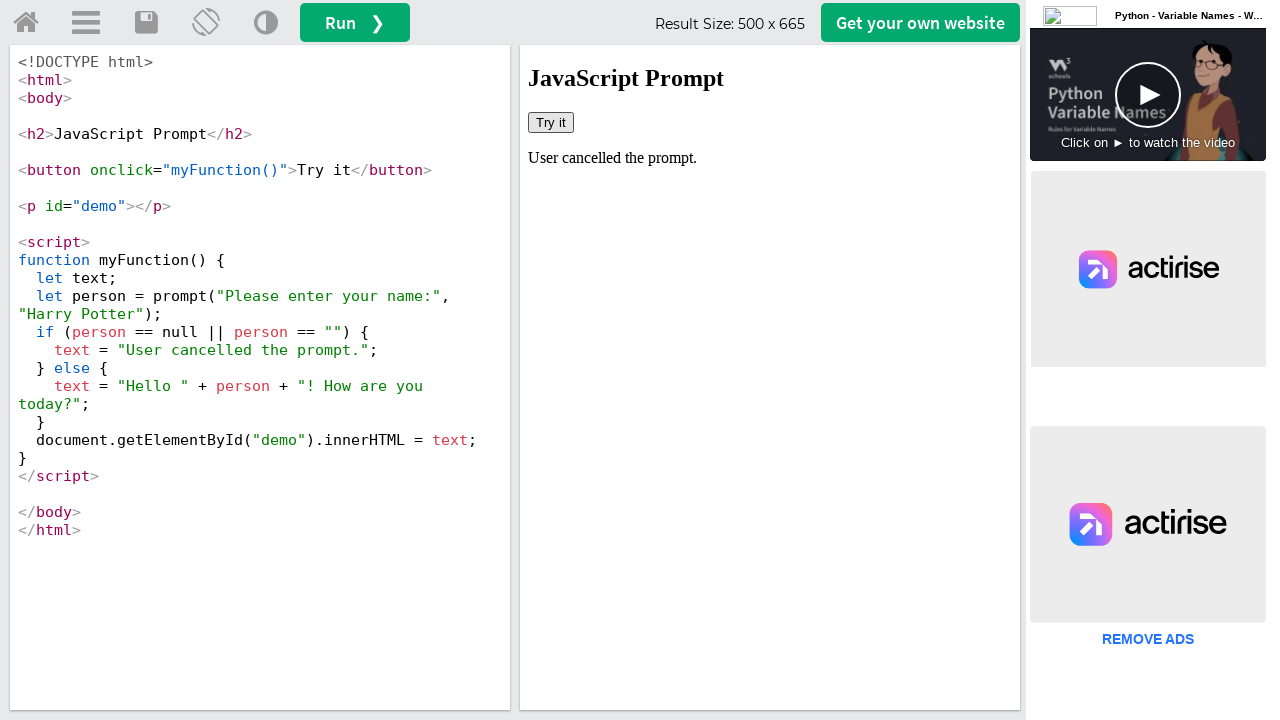

Clicked 'Try it' button to trigger JavaScript prompt at (551, 122) on #iframeResult >> internal:control=enter-frame >> xpath=//button[text()='Try it']
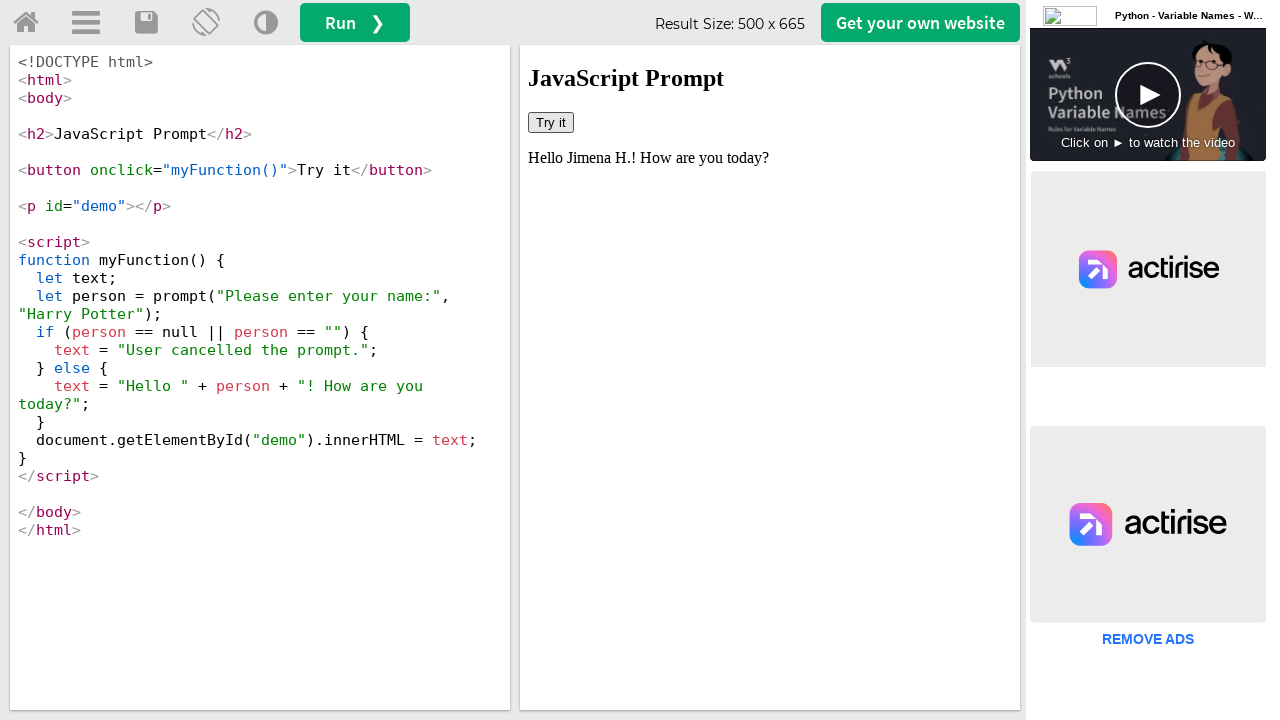

Demo element appeared and is visible
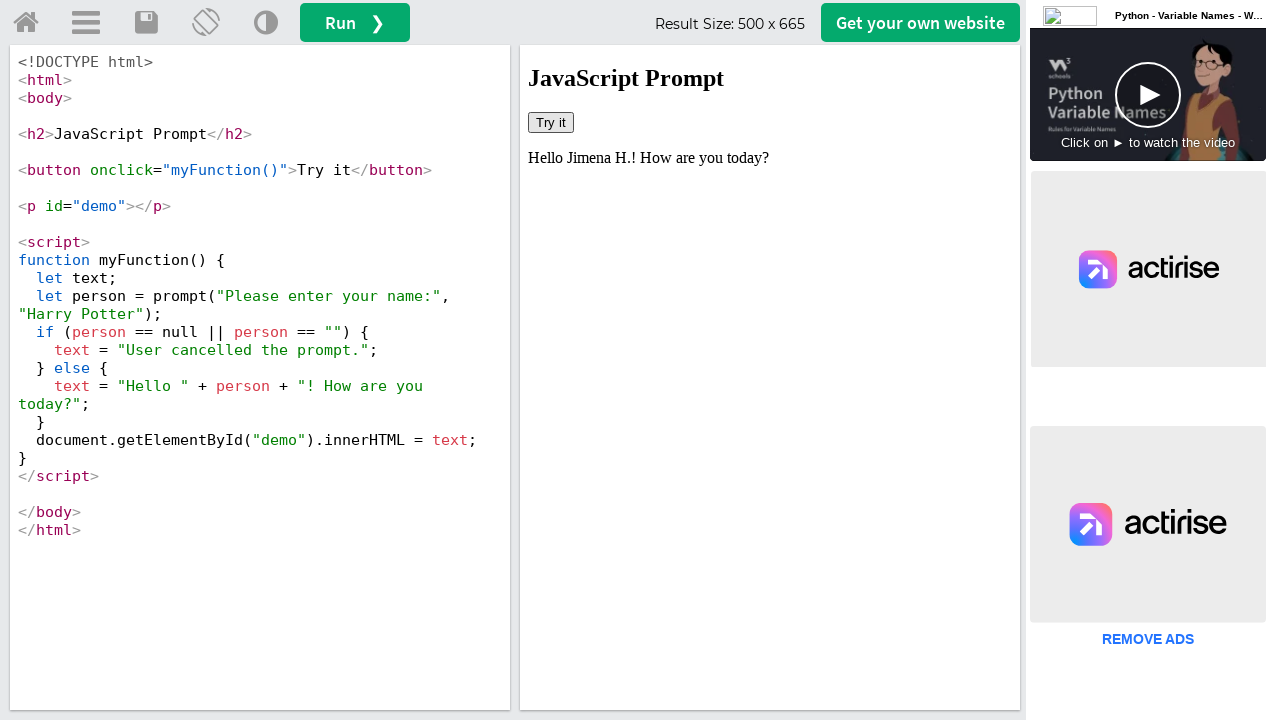

Verified that 'Jime' (from 'Jimena H.') is present in demo text
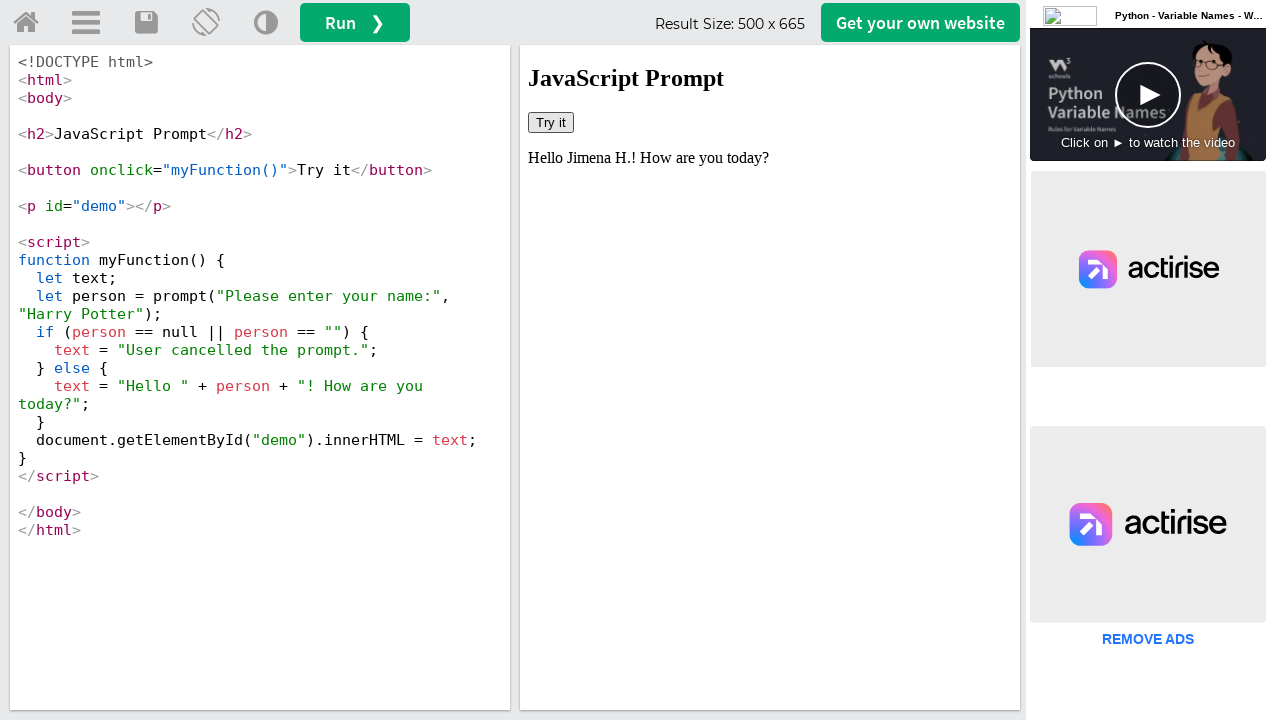

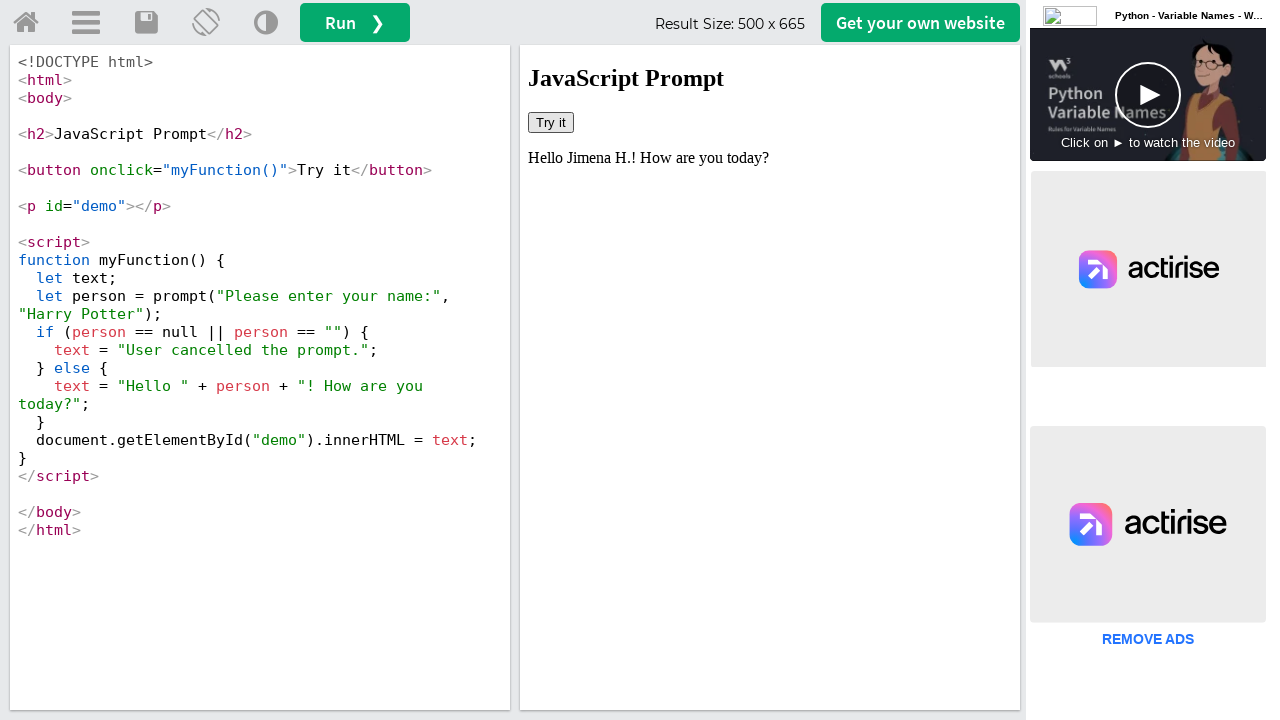